Tests element visibility by checking if form elements are displayed, then fills in the email textbox, clicks the age radio button, and fills in the education textarea

Starting URL: https://automationfc.github.io/basic-form/index.html

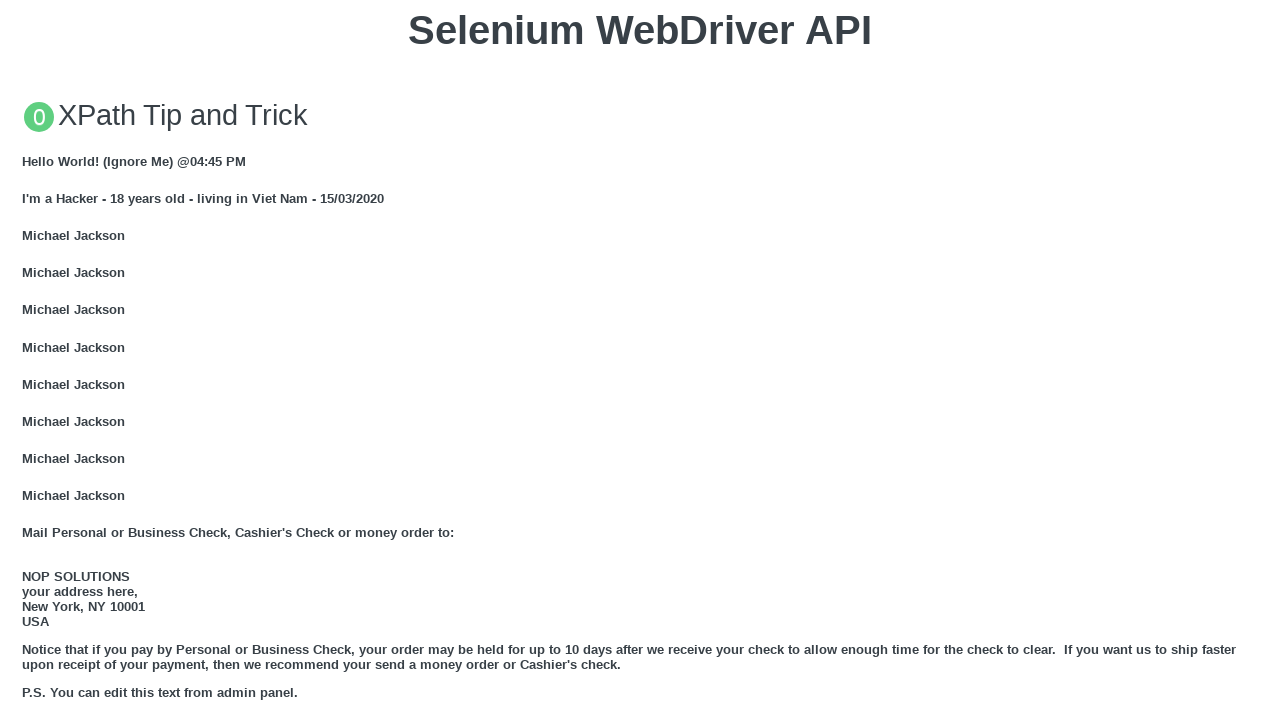

Email textbox is visible
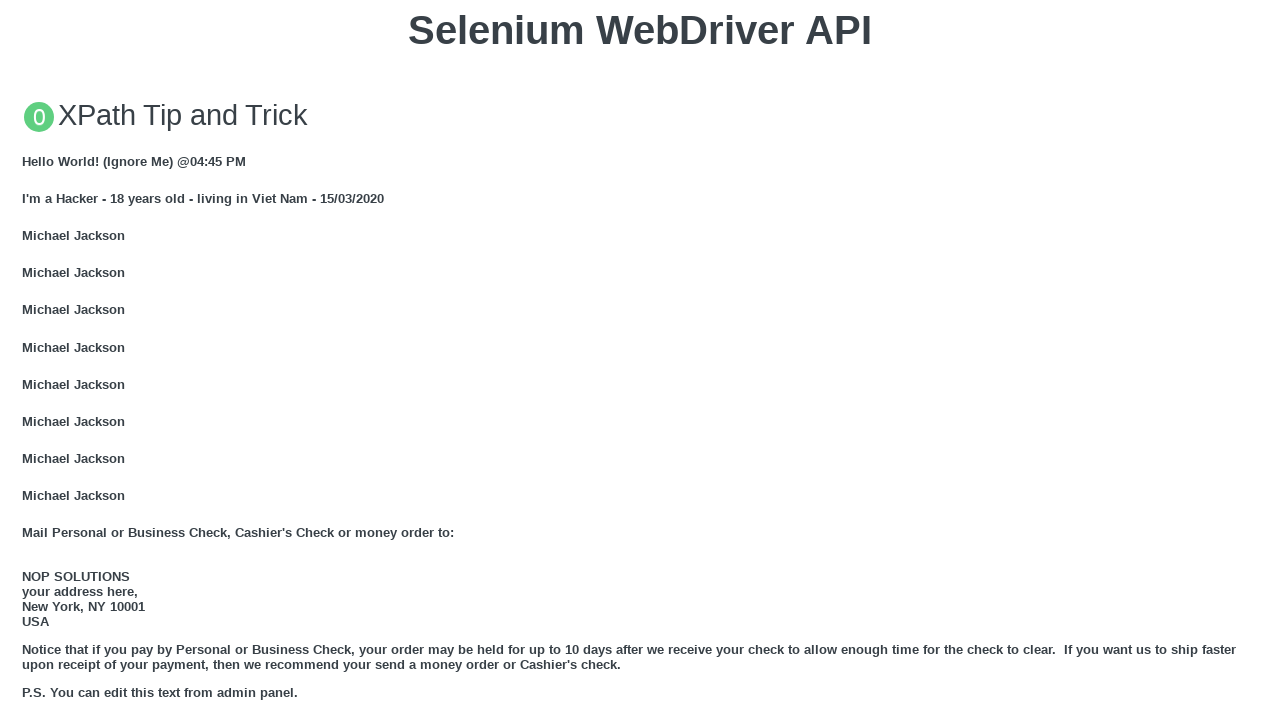

Cleared email textbox on #mail
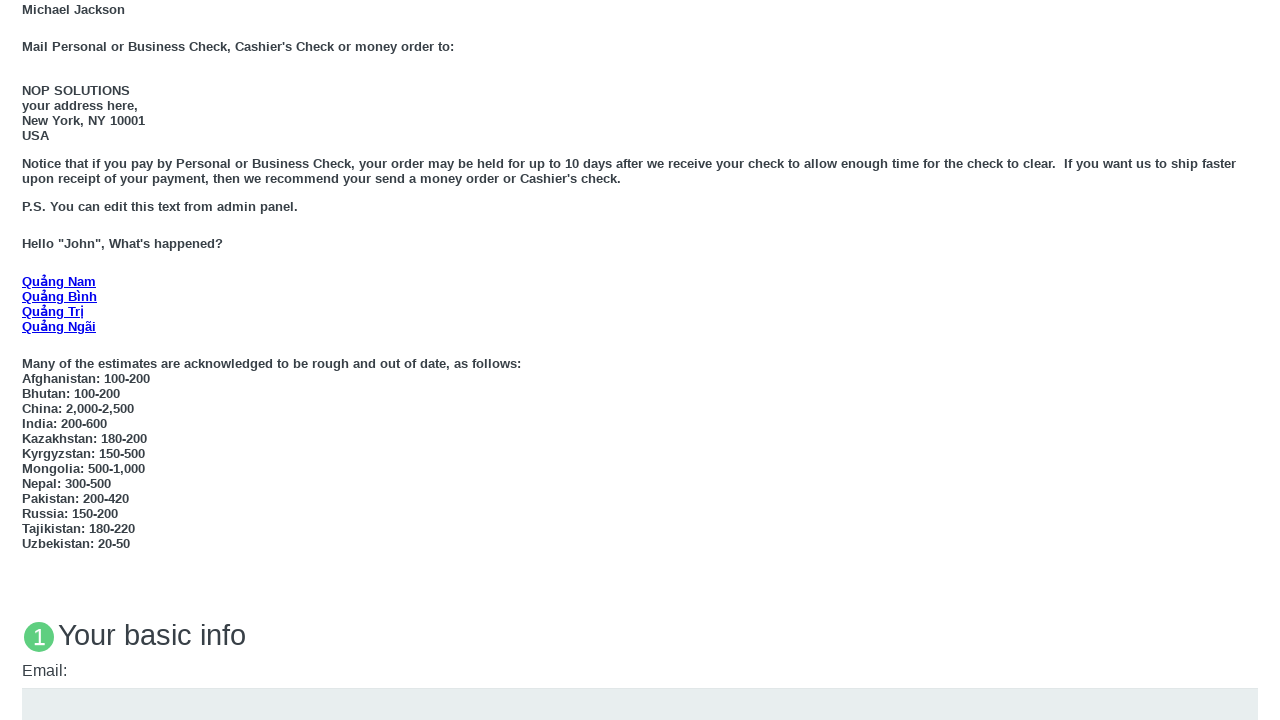

Filled email textbox with 'Automation Testing' on #mail
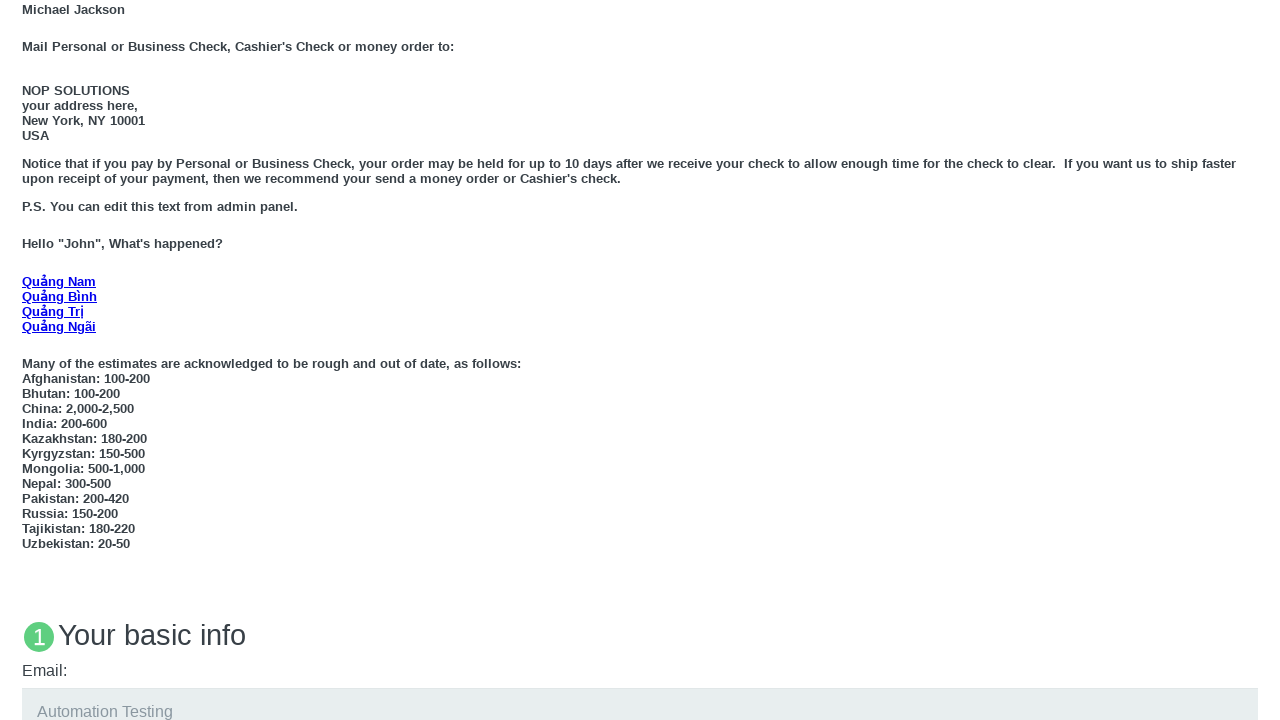

Age 'Under 18' radio button is visible
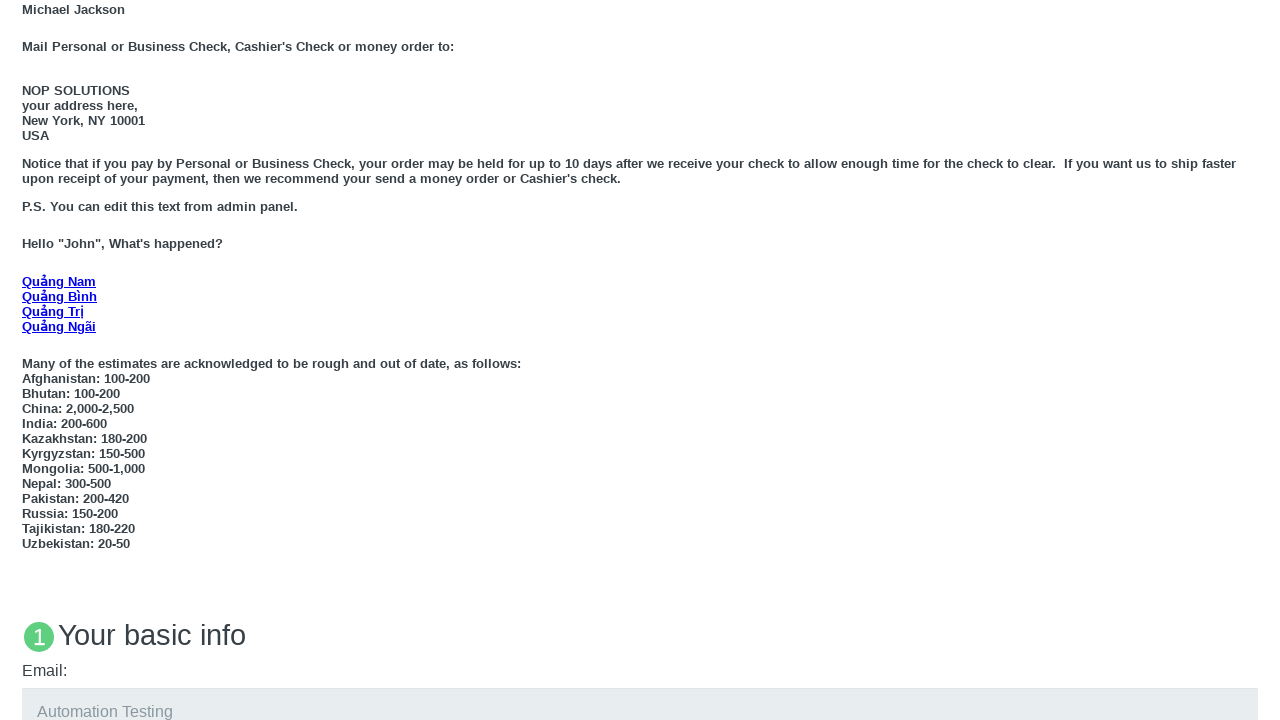

Clicked age 'Under 18' radio button at (28, 360) on #under_18
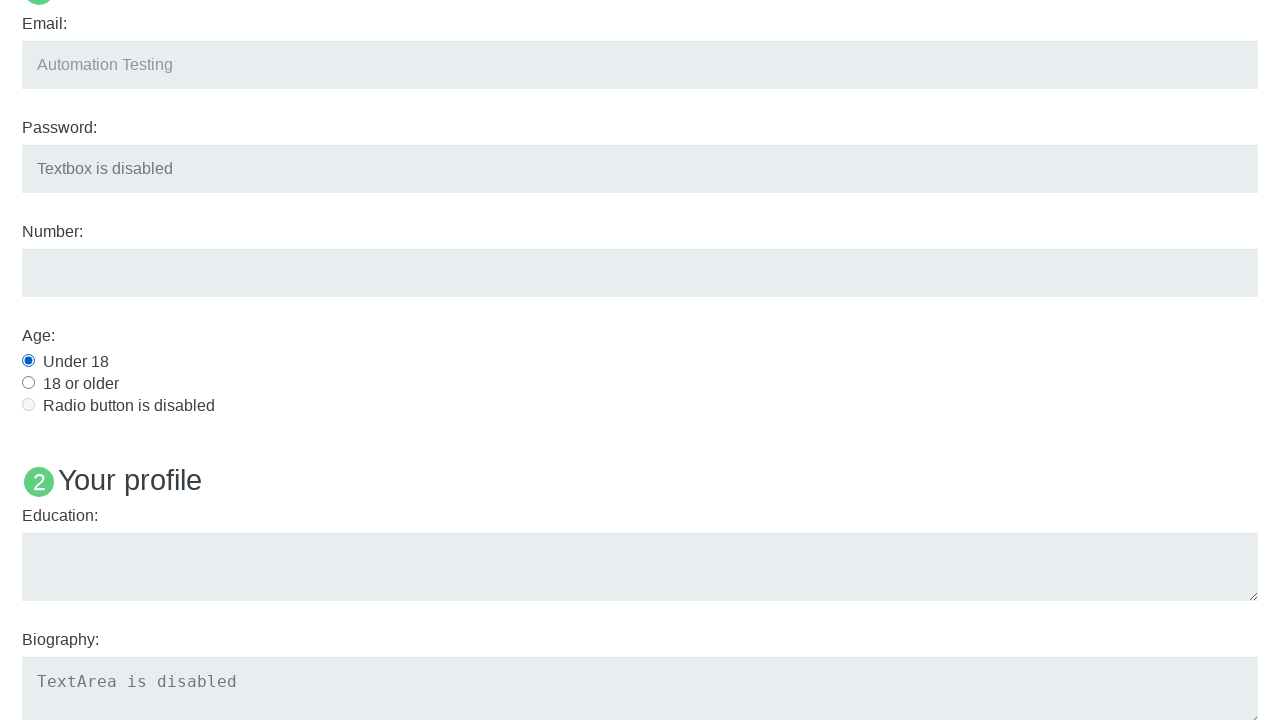

Education textarea is visible
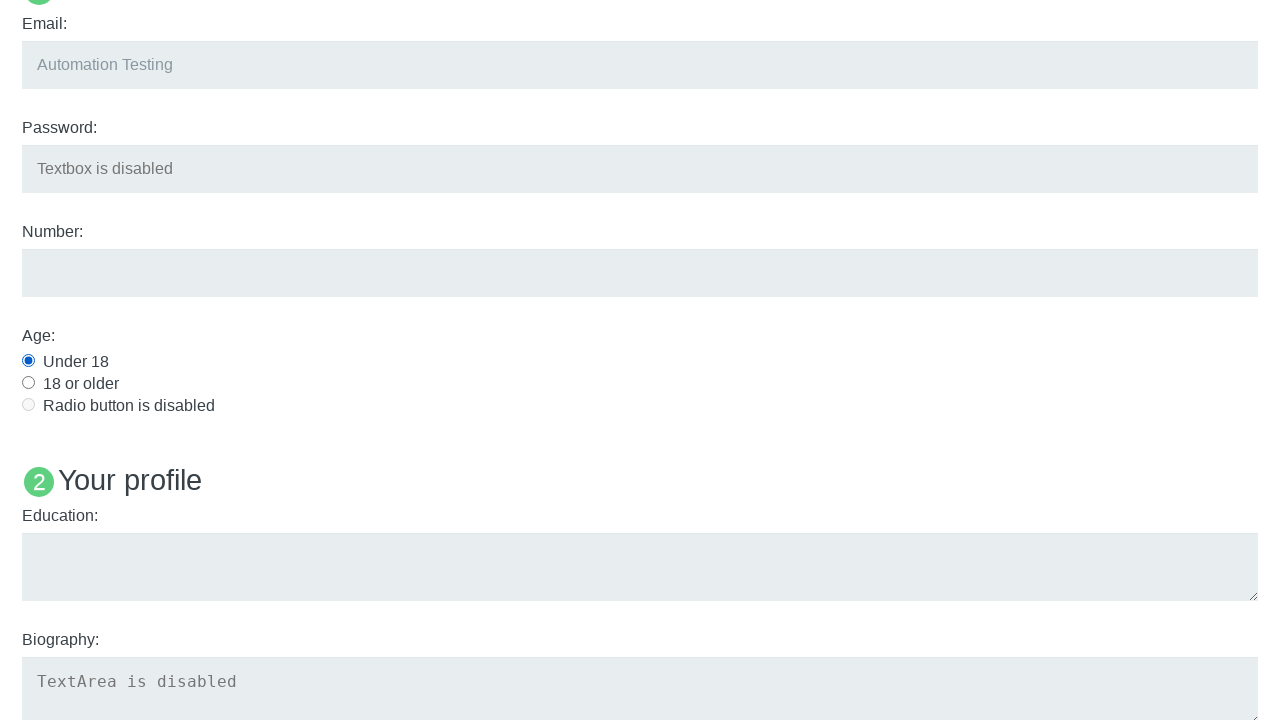

Cleared education textarea on #edu
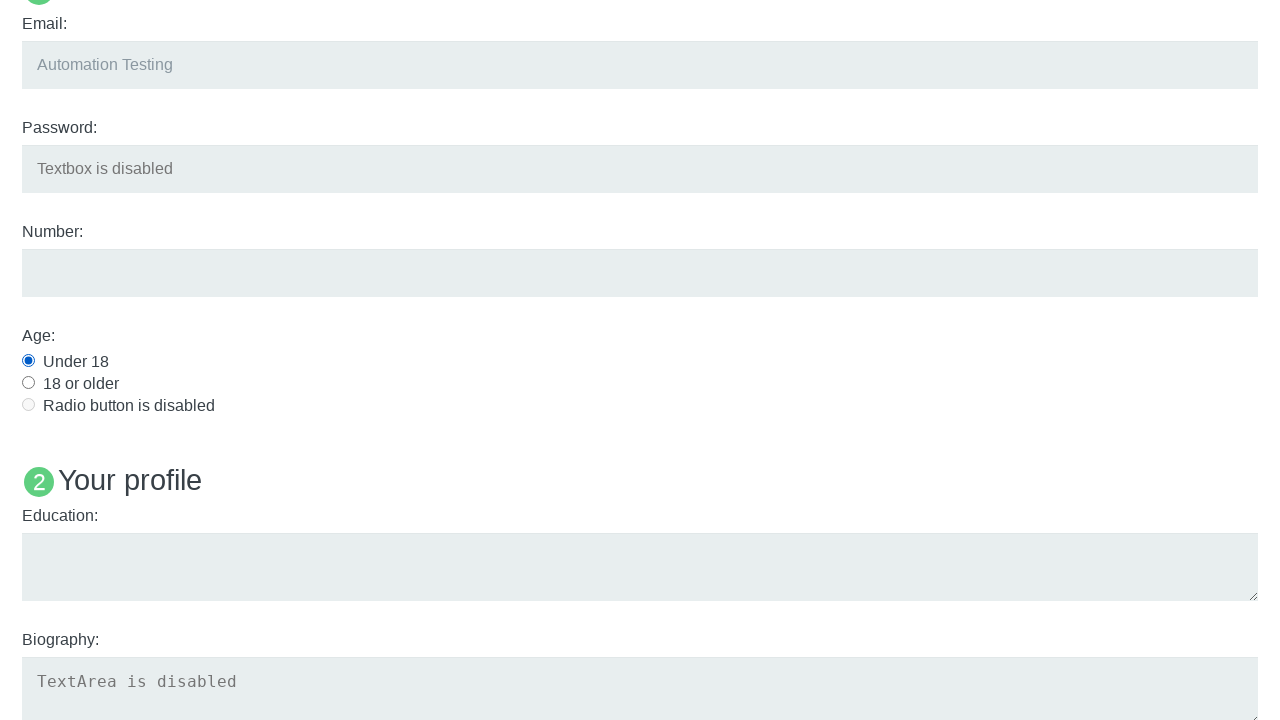

Filled education textarea with 'Automation Testing' on #edu
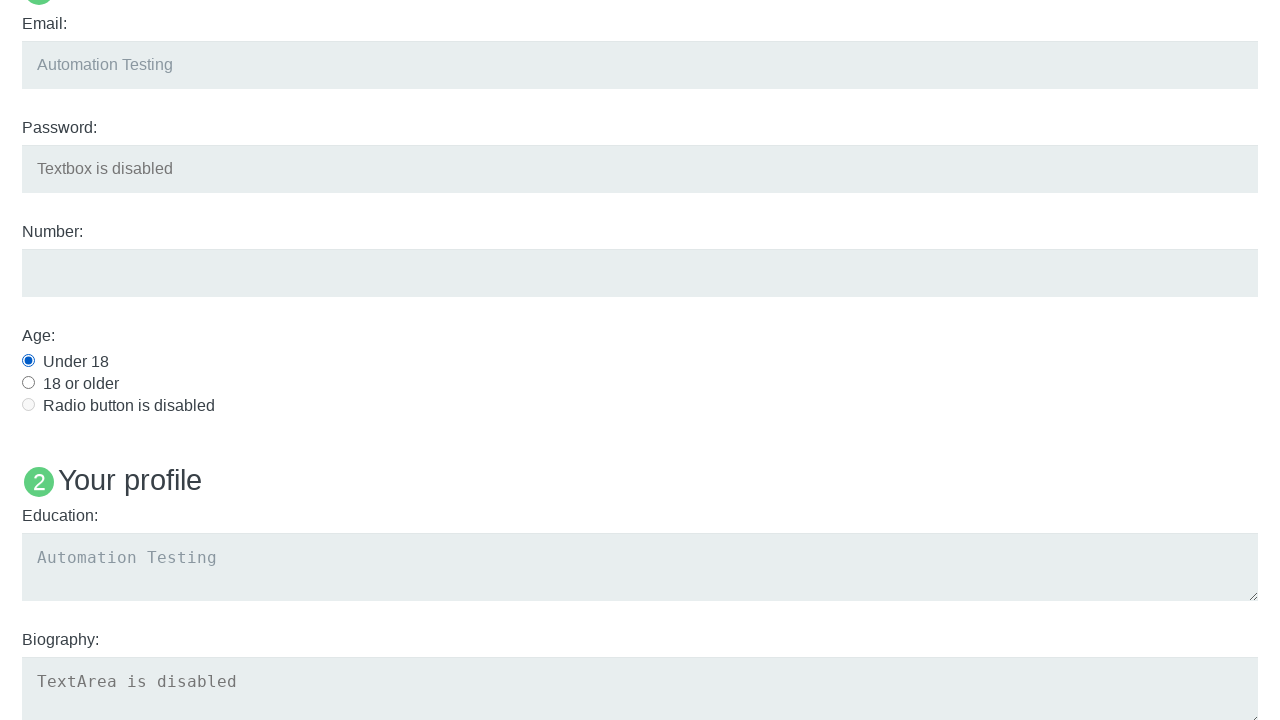

Verified that 'Name: User5' text is not displayed
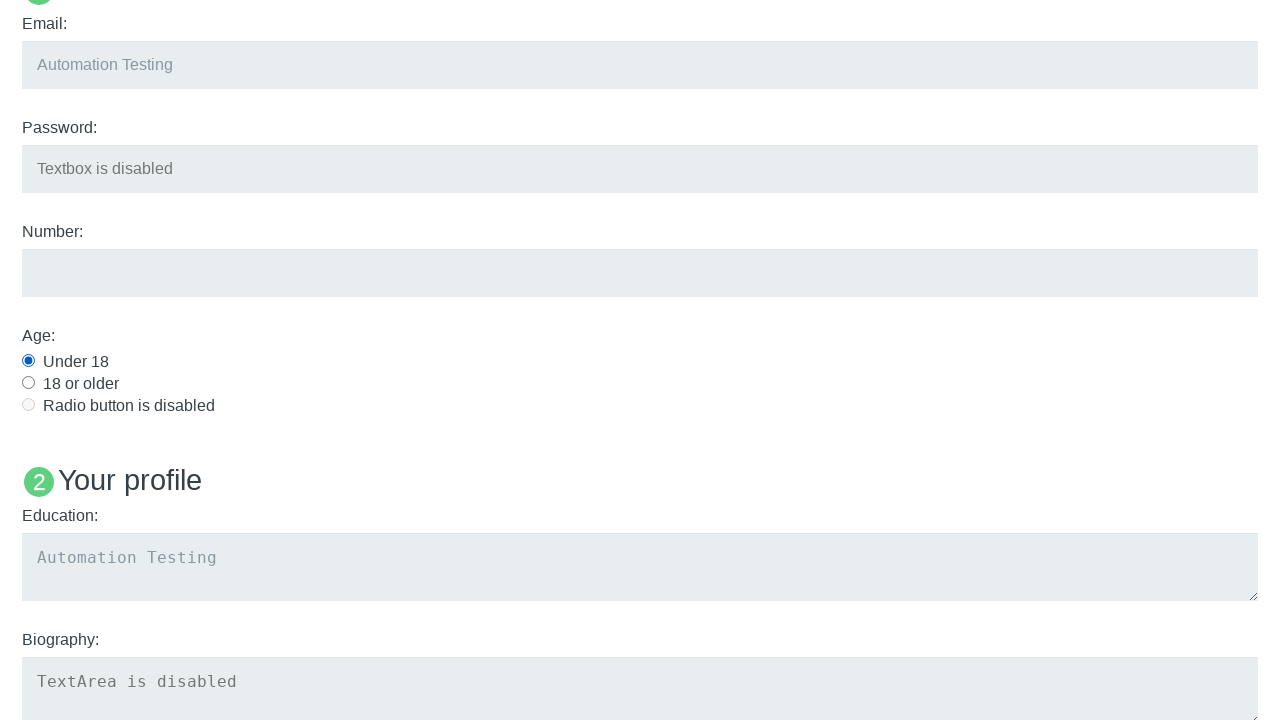

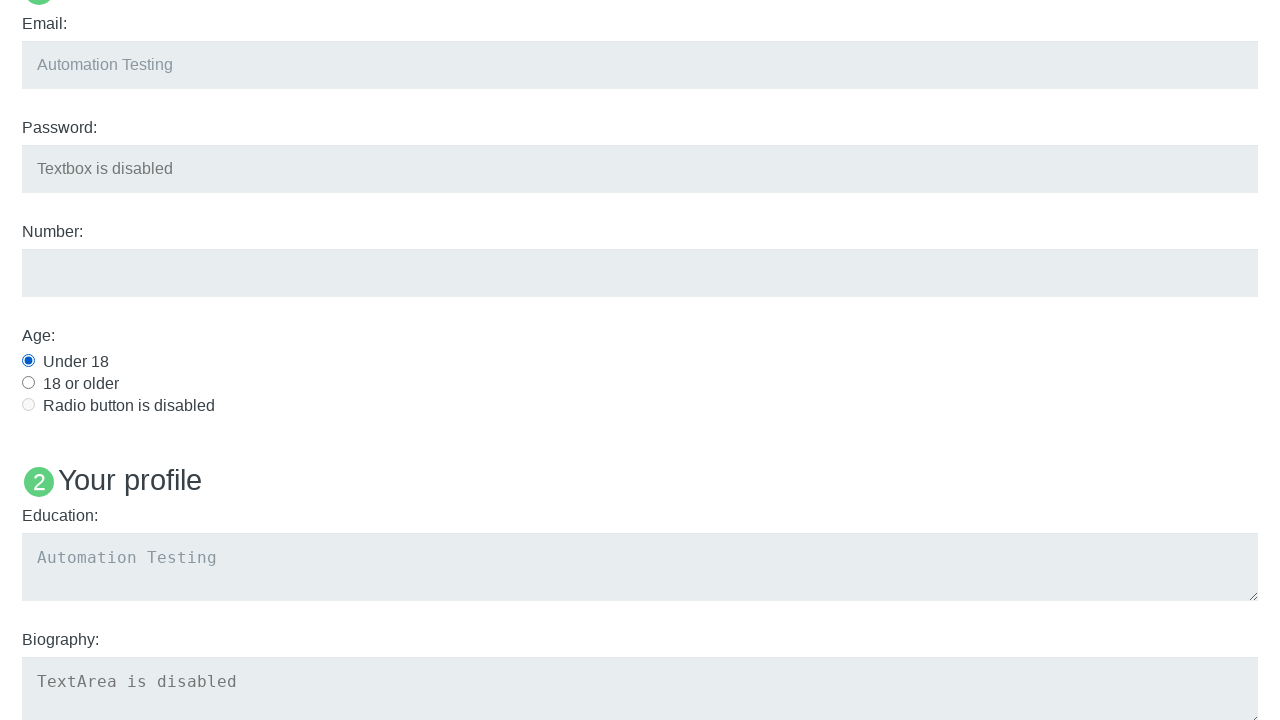